Tests network conditions by setting network to offline, attempting navigation which should fail, then restoring network and navigating successfully

Starting URL: https://www.selenium.dev

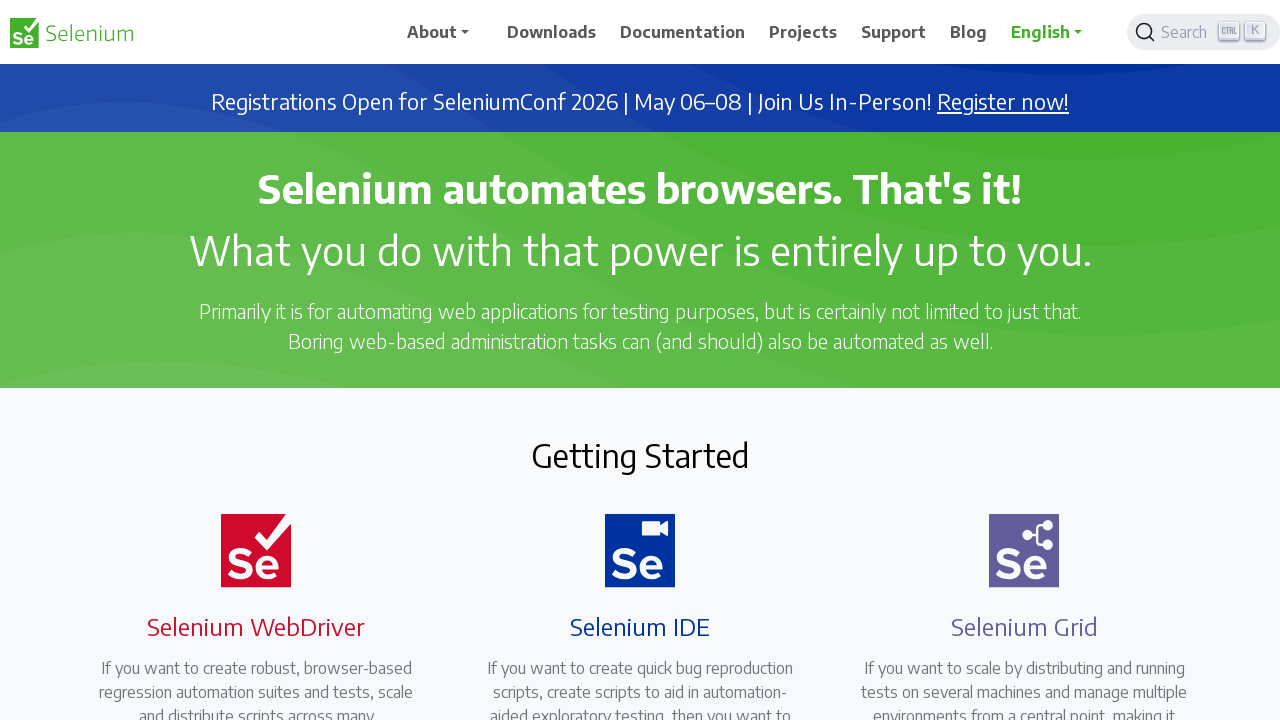

Navigated to https://www.selenium.dev
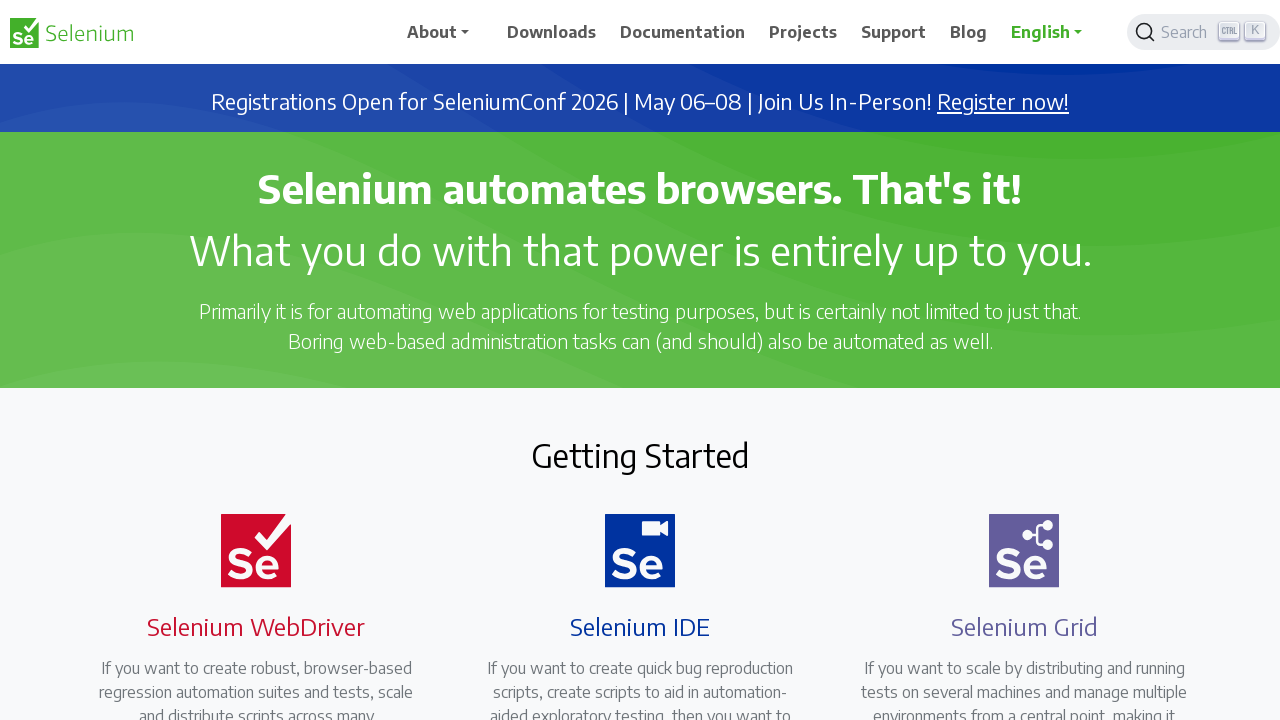

Set network to offline mode
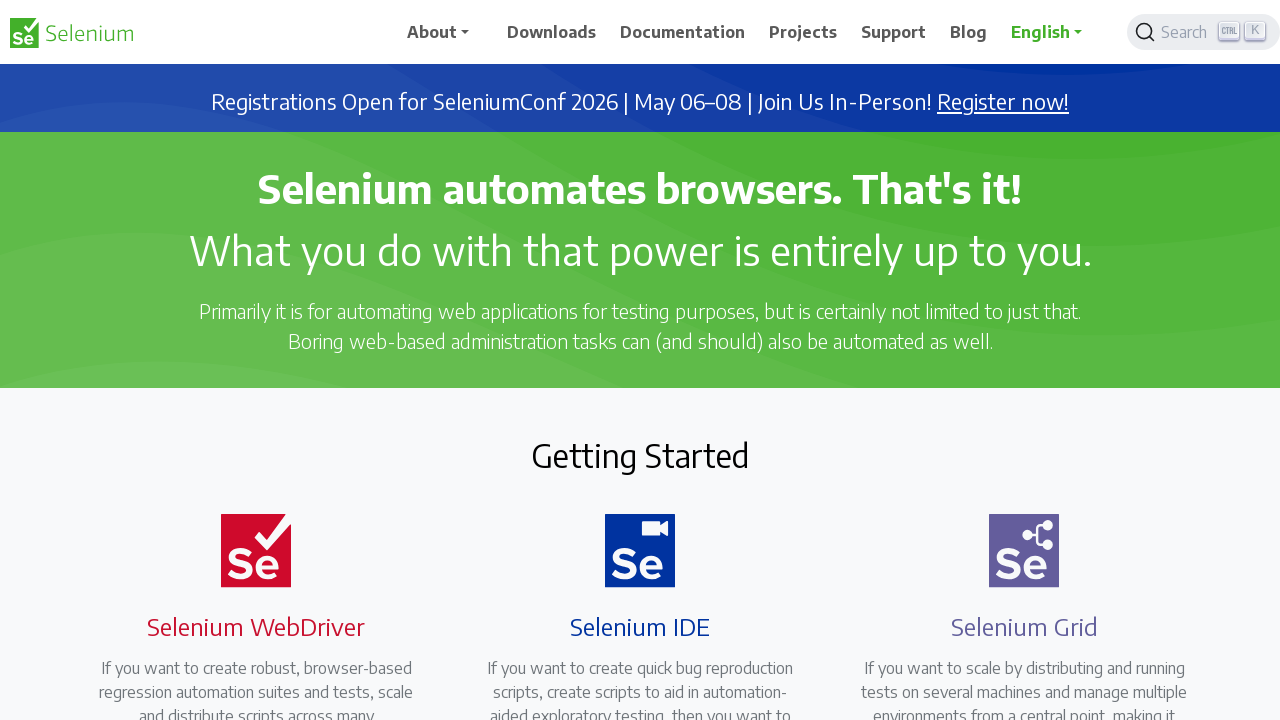

Navigation failed while offline (expected behavior)
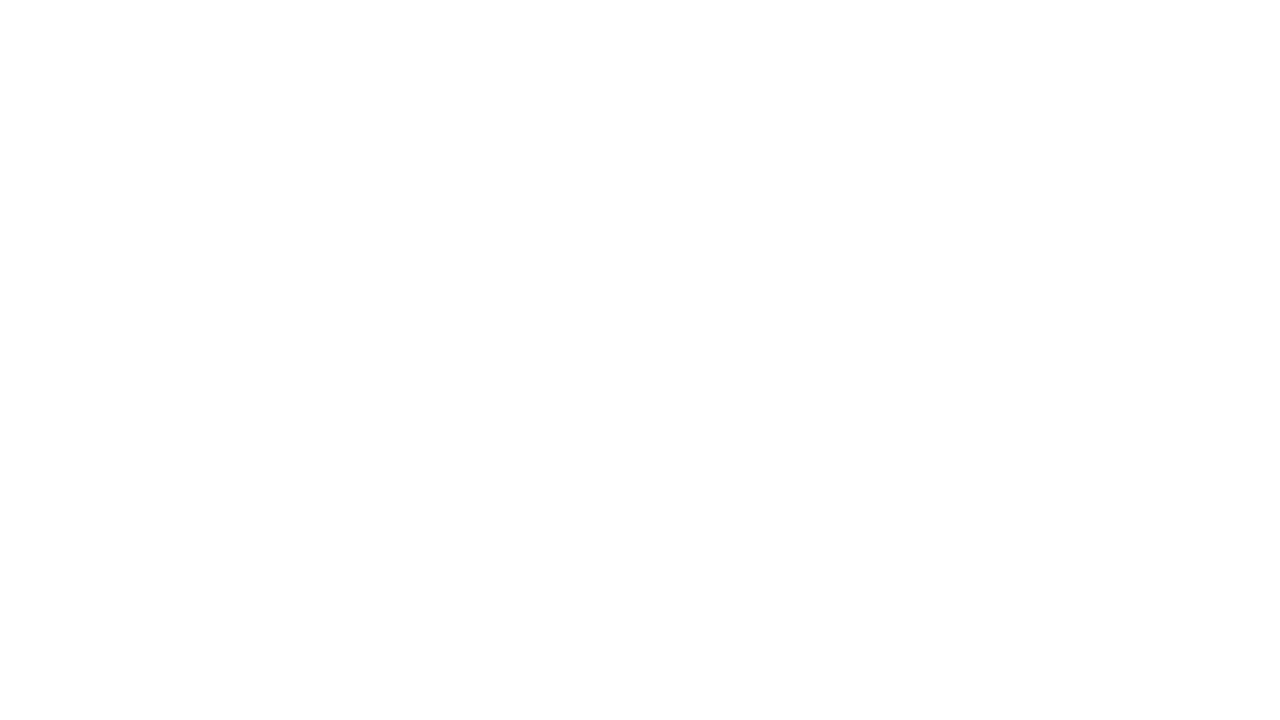

Restored network connectivity
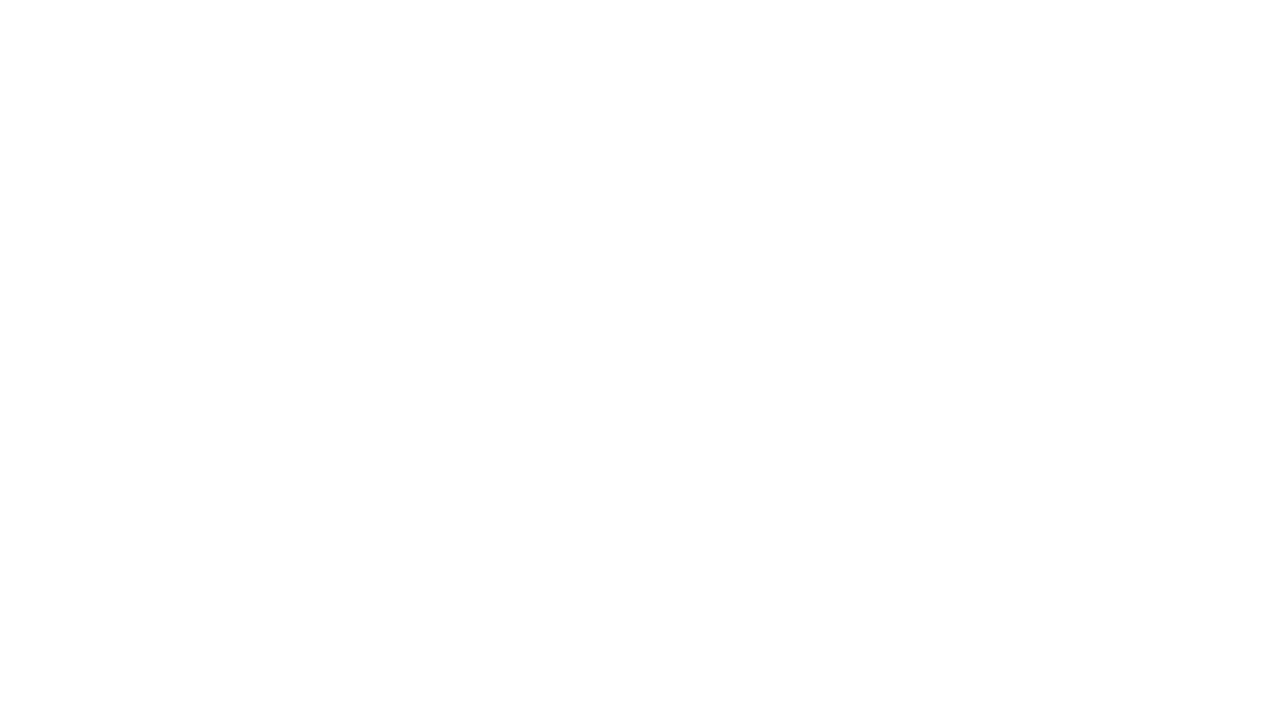

Successfully navigated to https://www.selenium.dev with network restored
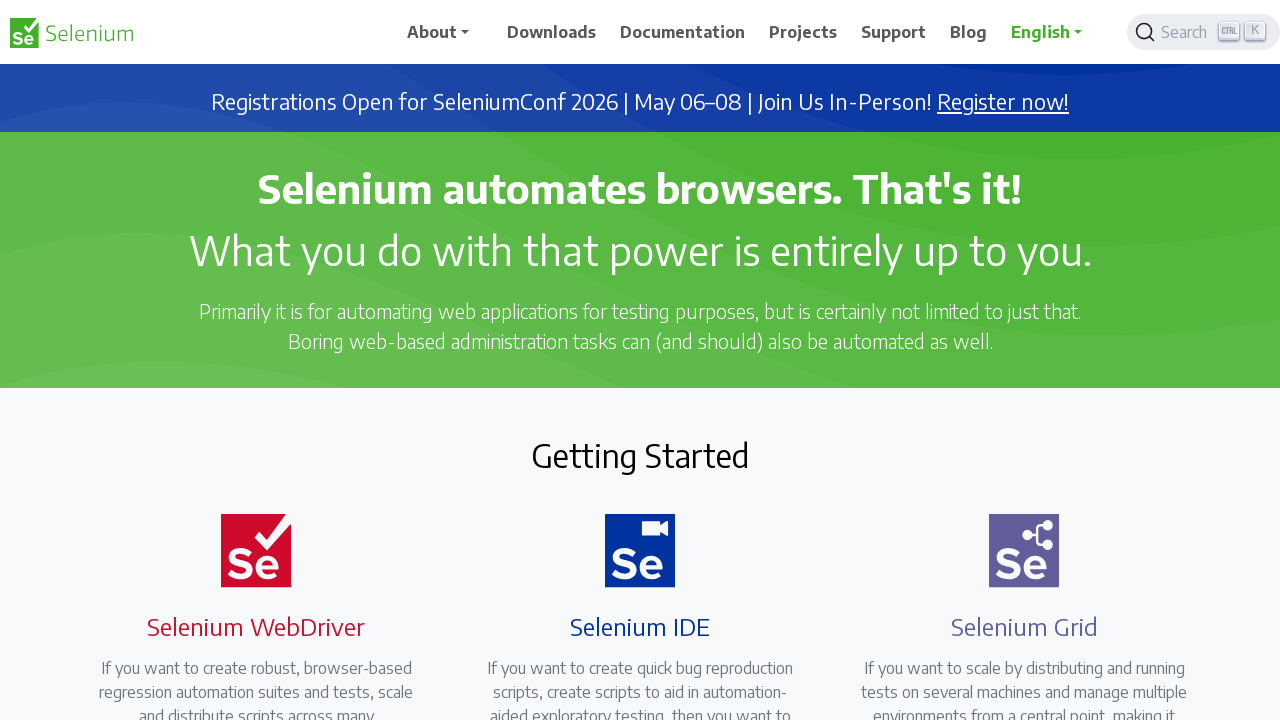

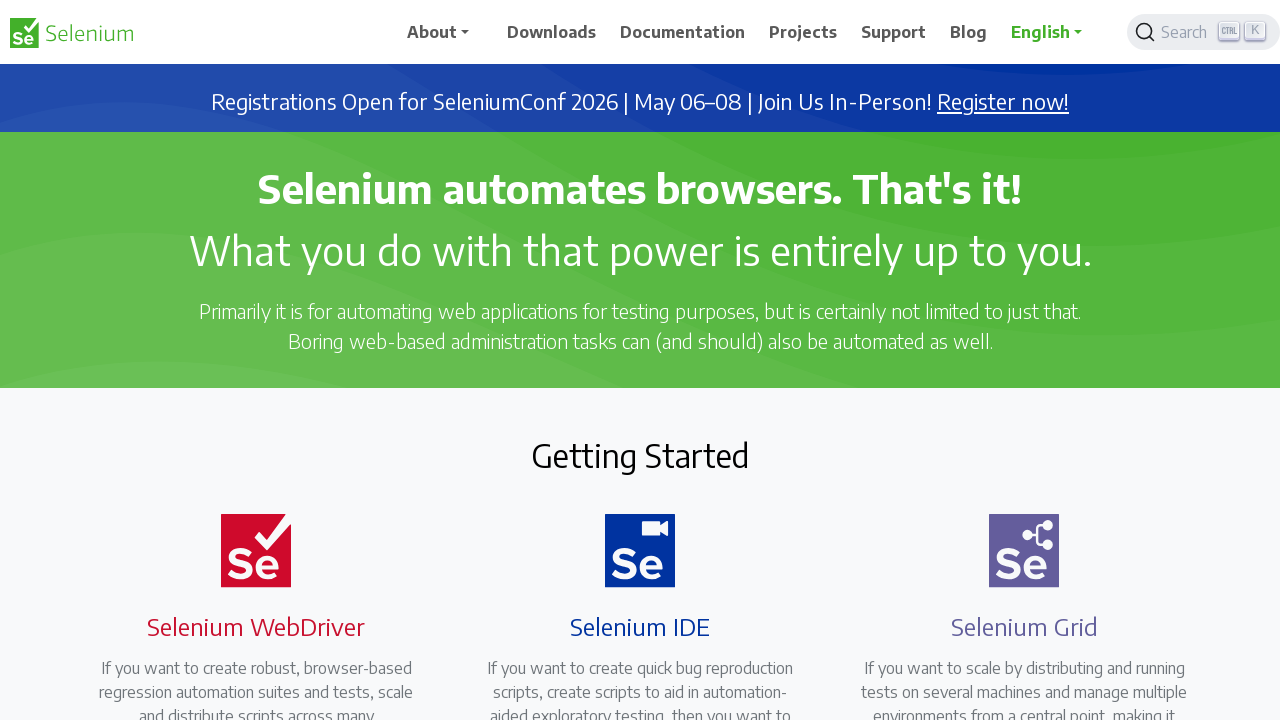